Navigates through multiple pages of the CF1 production site (Landing, Dashboard, Marketplace, Portfolio, Create Proposal, Admin) to verify they load successfully

Starting URL: https://rwa2.netlify.app/

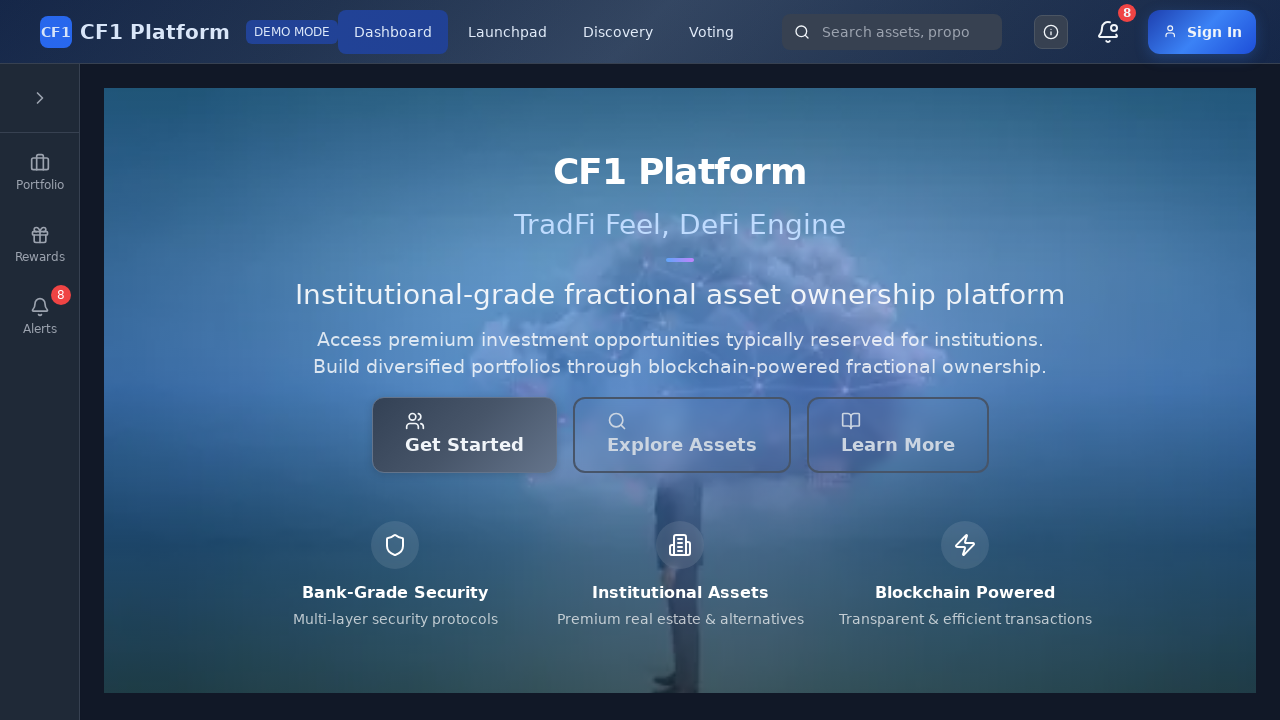

Set viewport size to 1920x1080
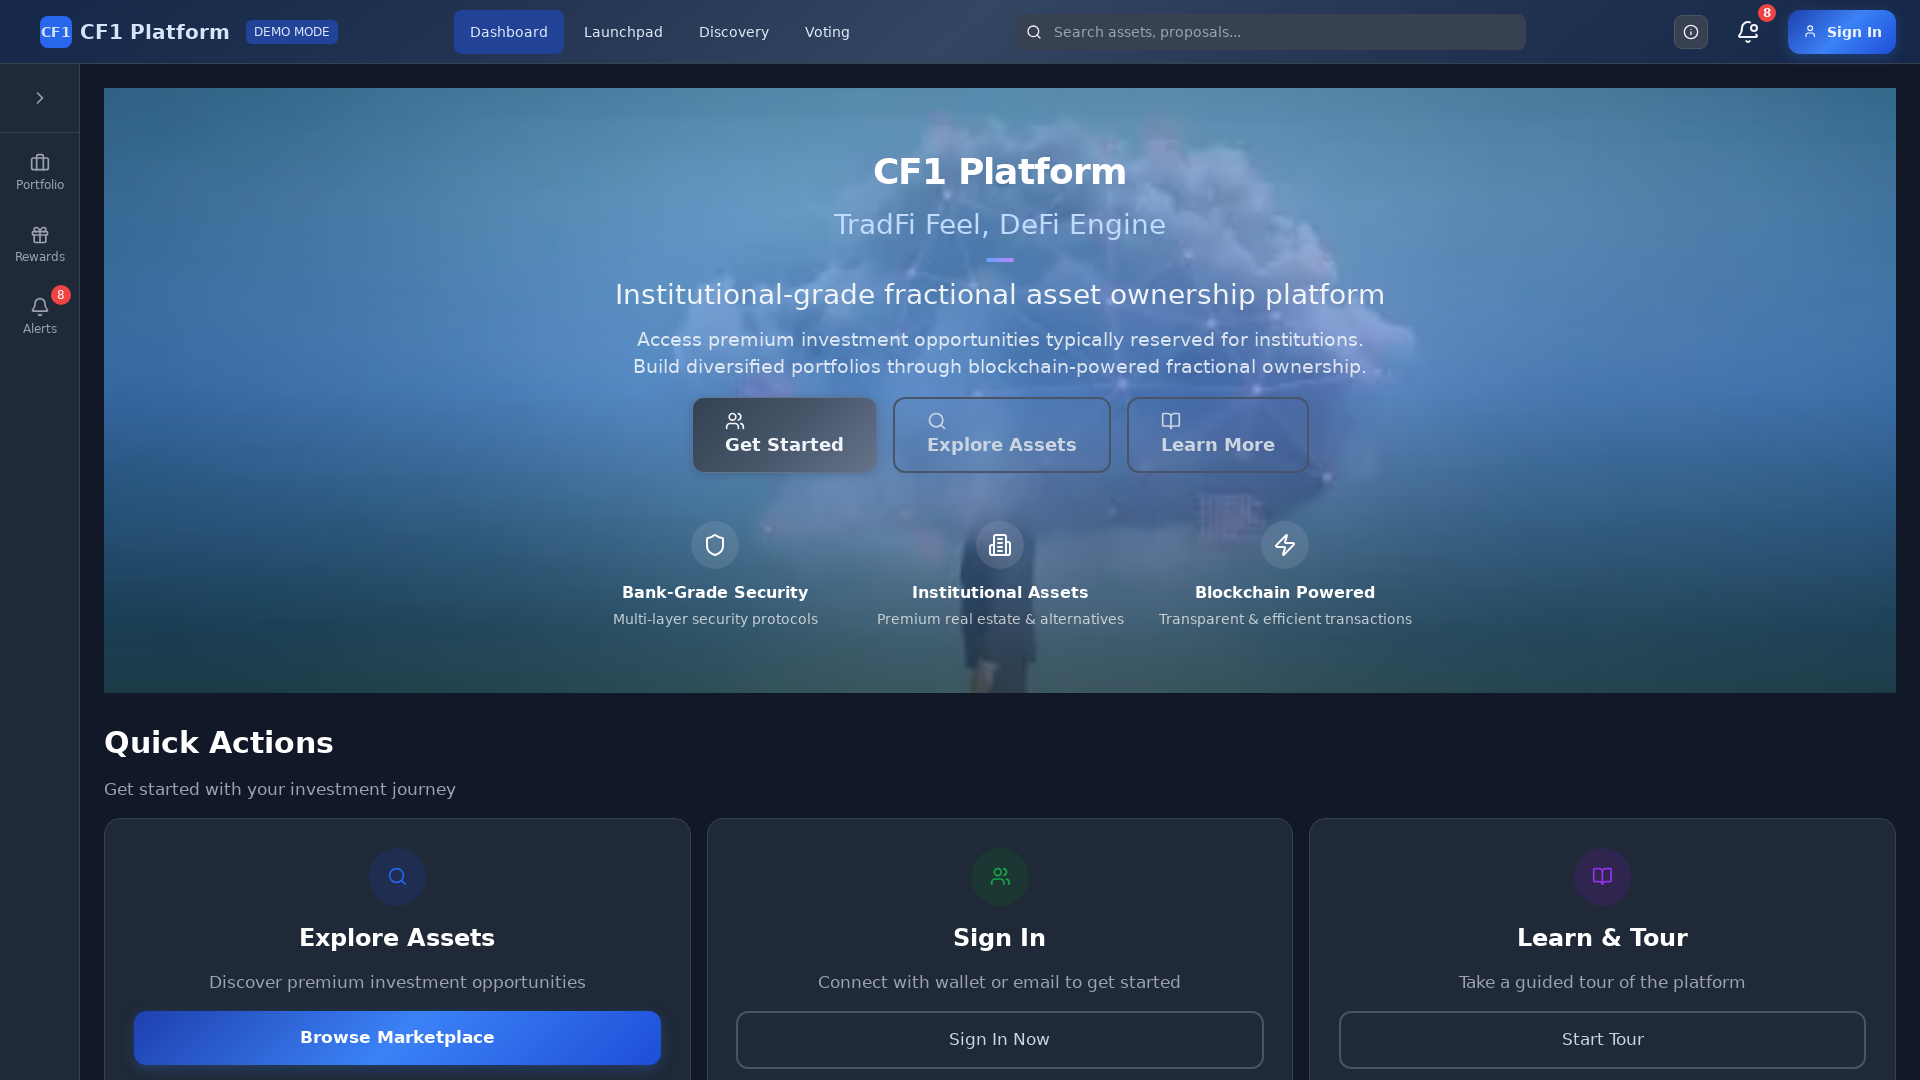

Landing page DOM content loaded
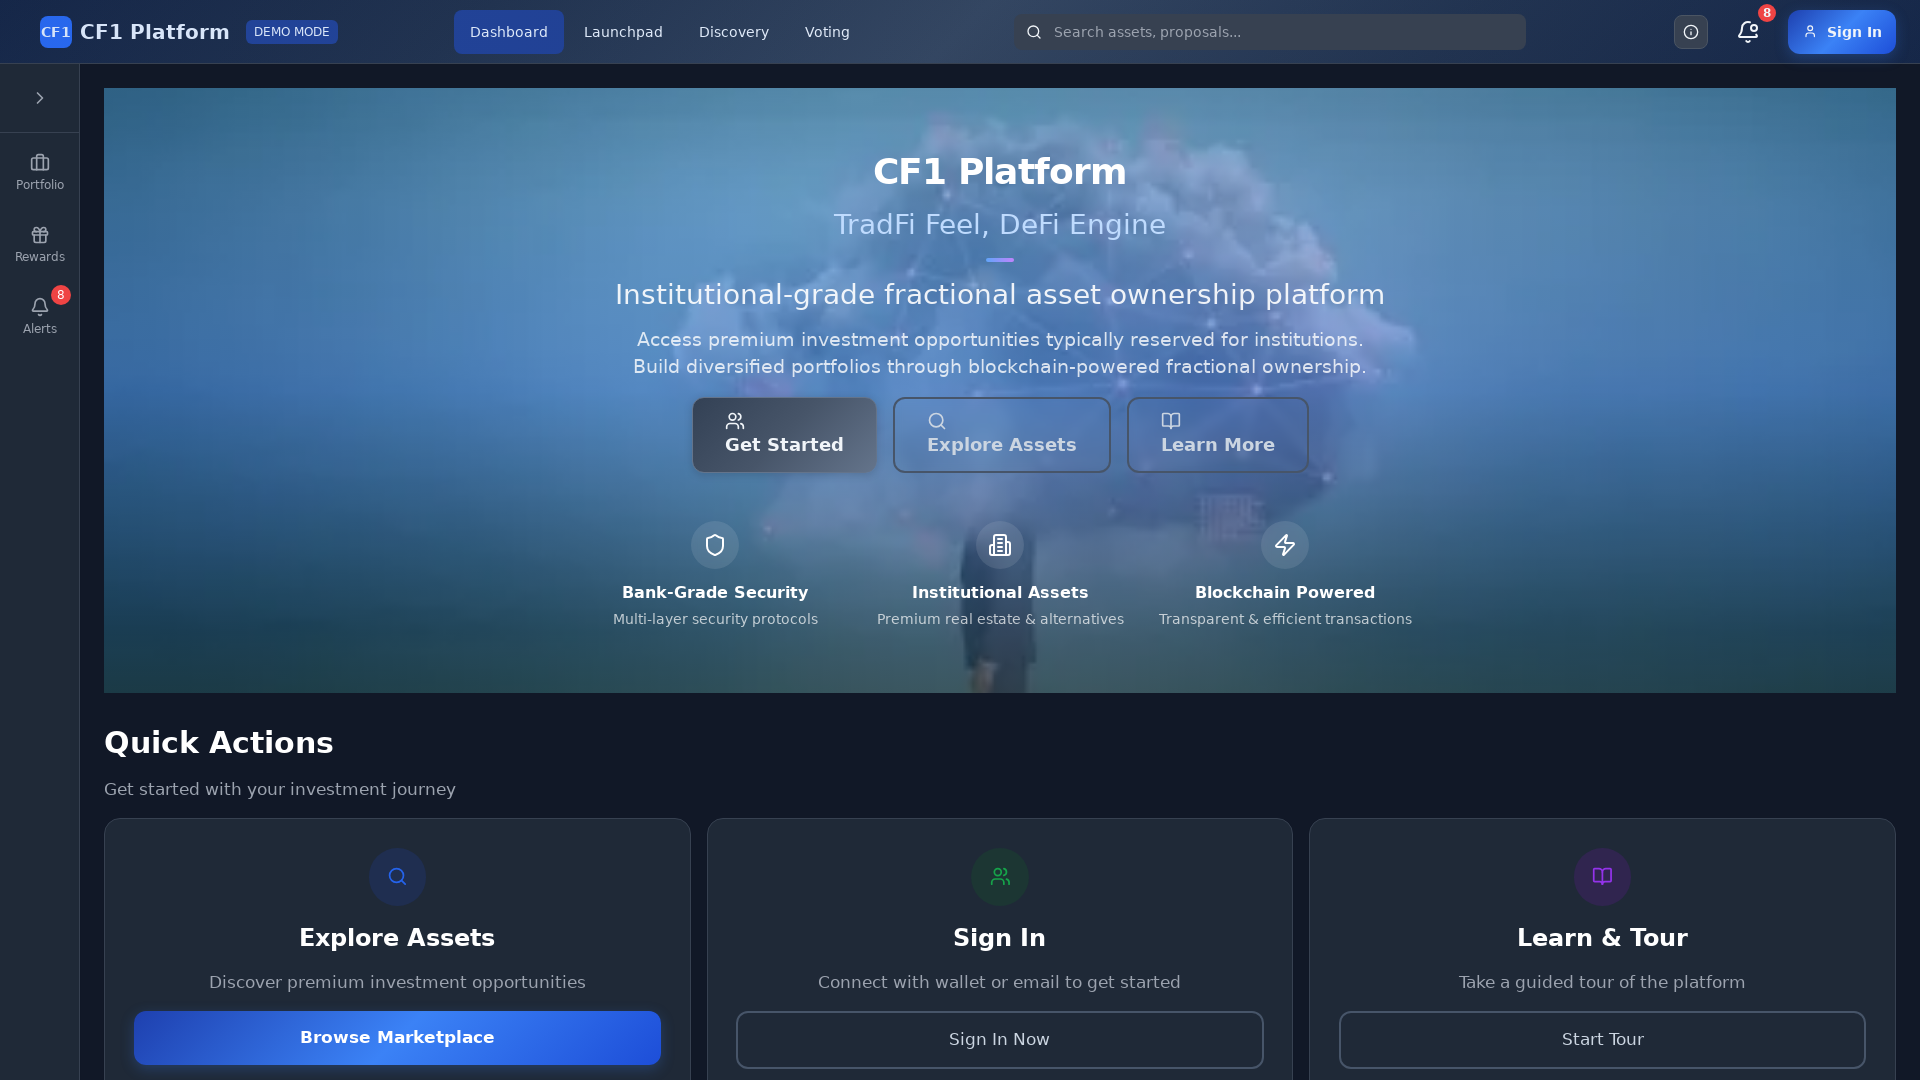

Waited 3 seconds for landing page to fully load
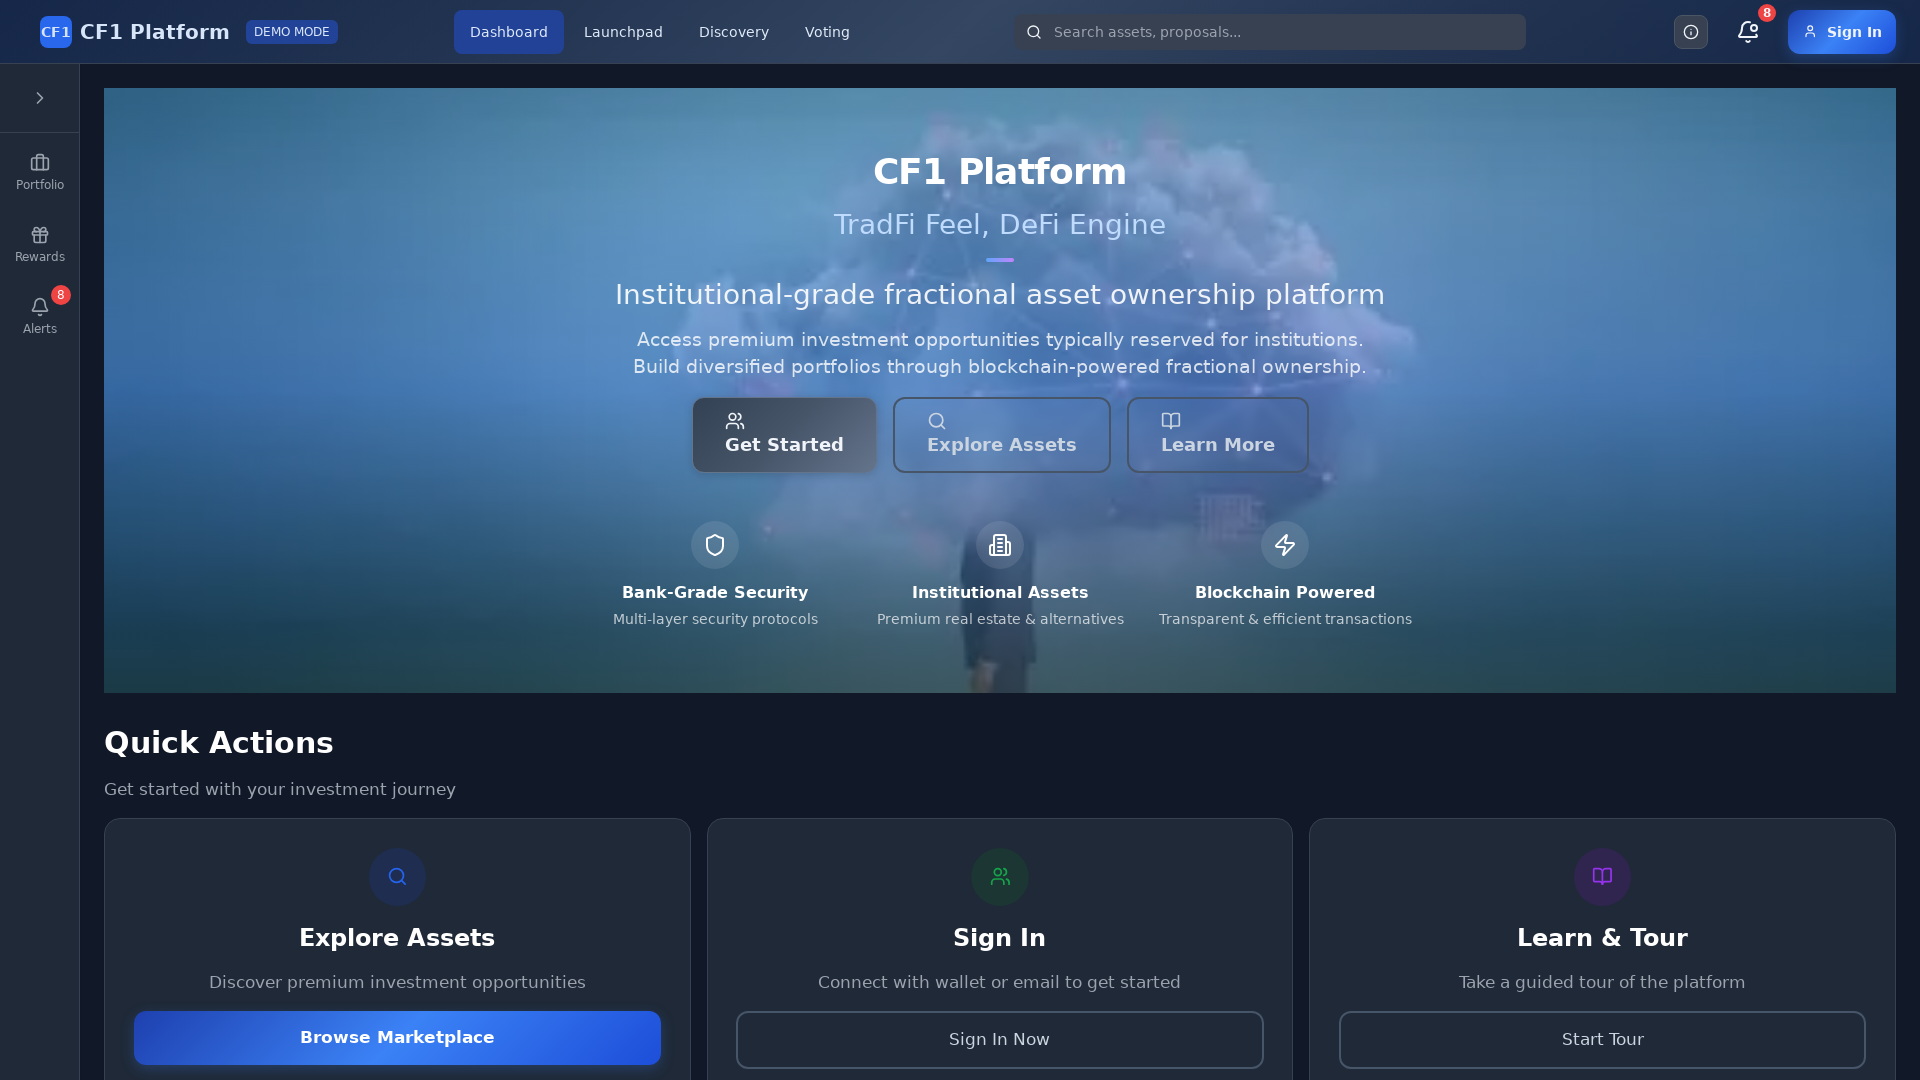

Navigated to Dashboard page
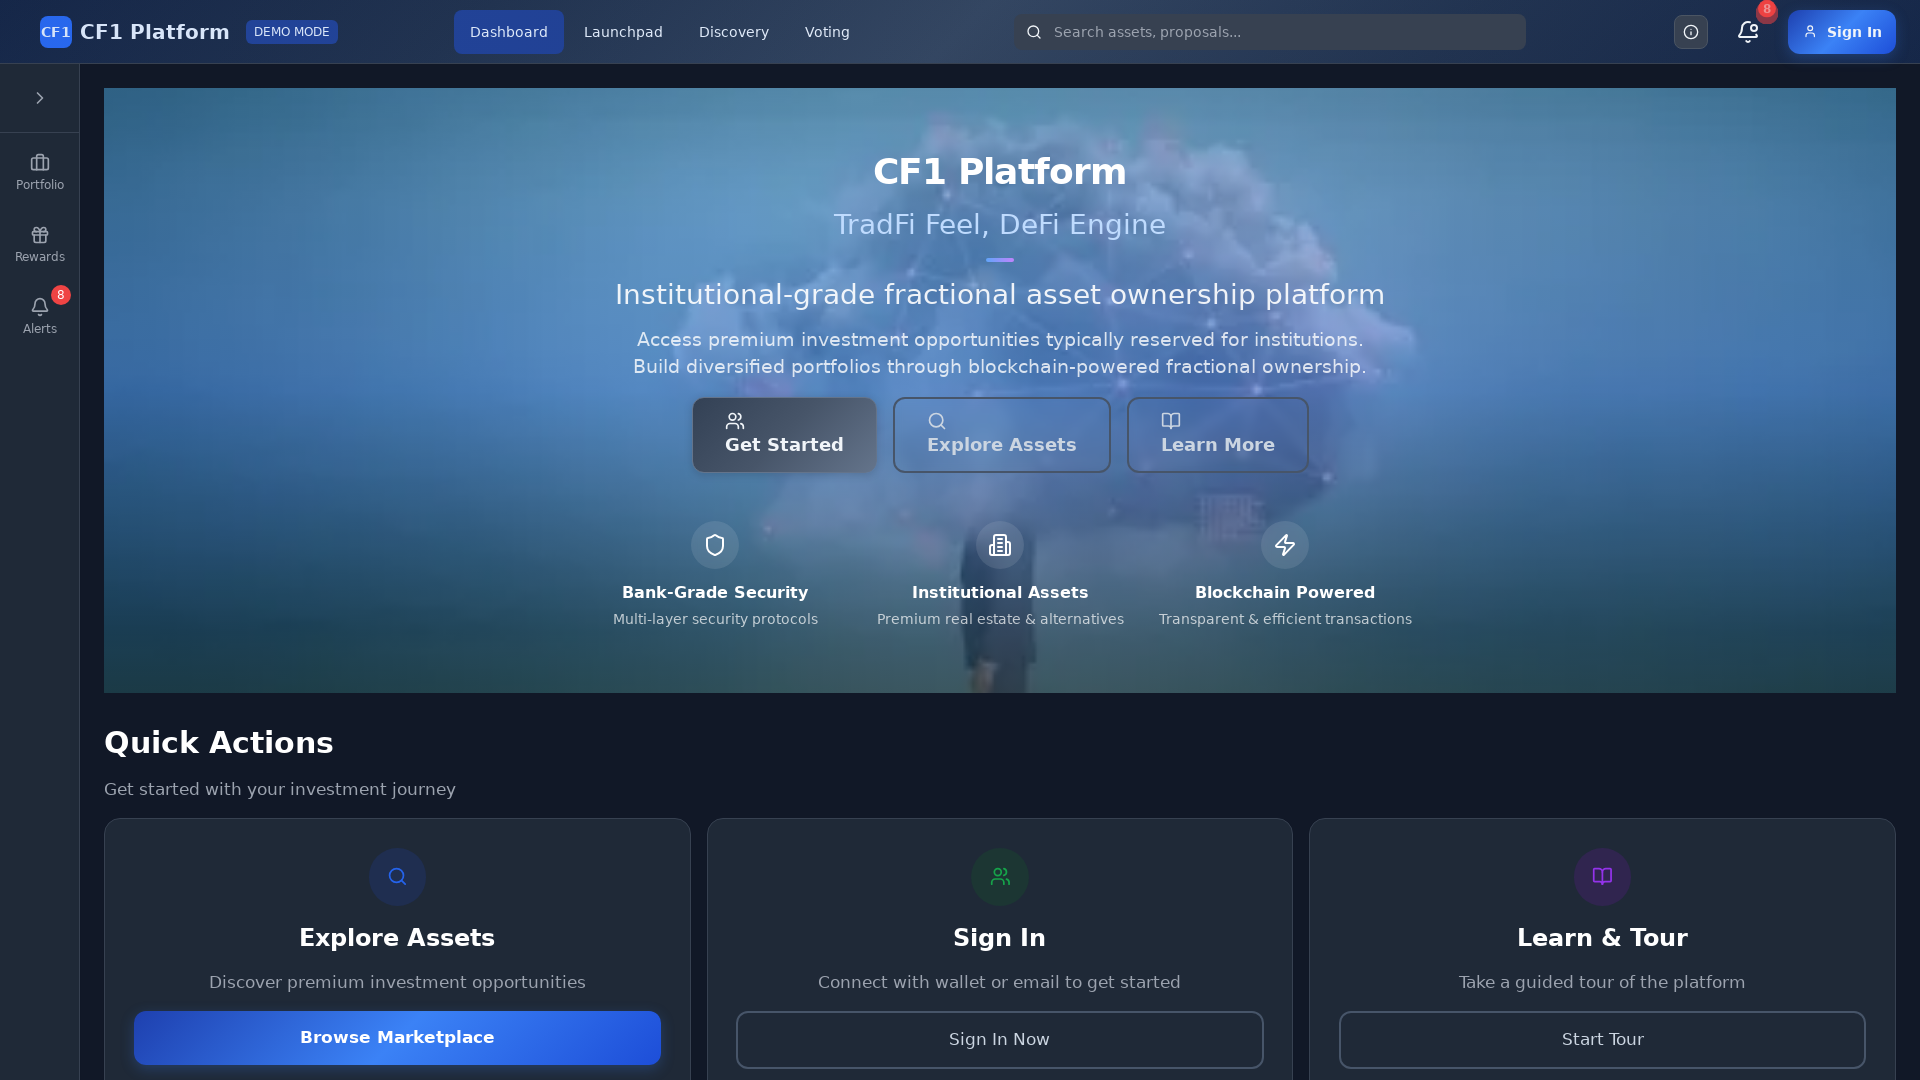

Waited 3 seconds for Dashboard to fully load
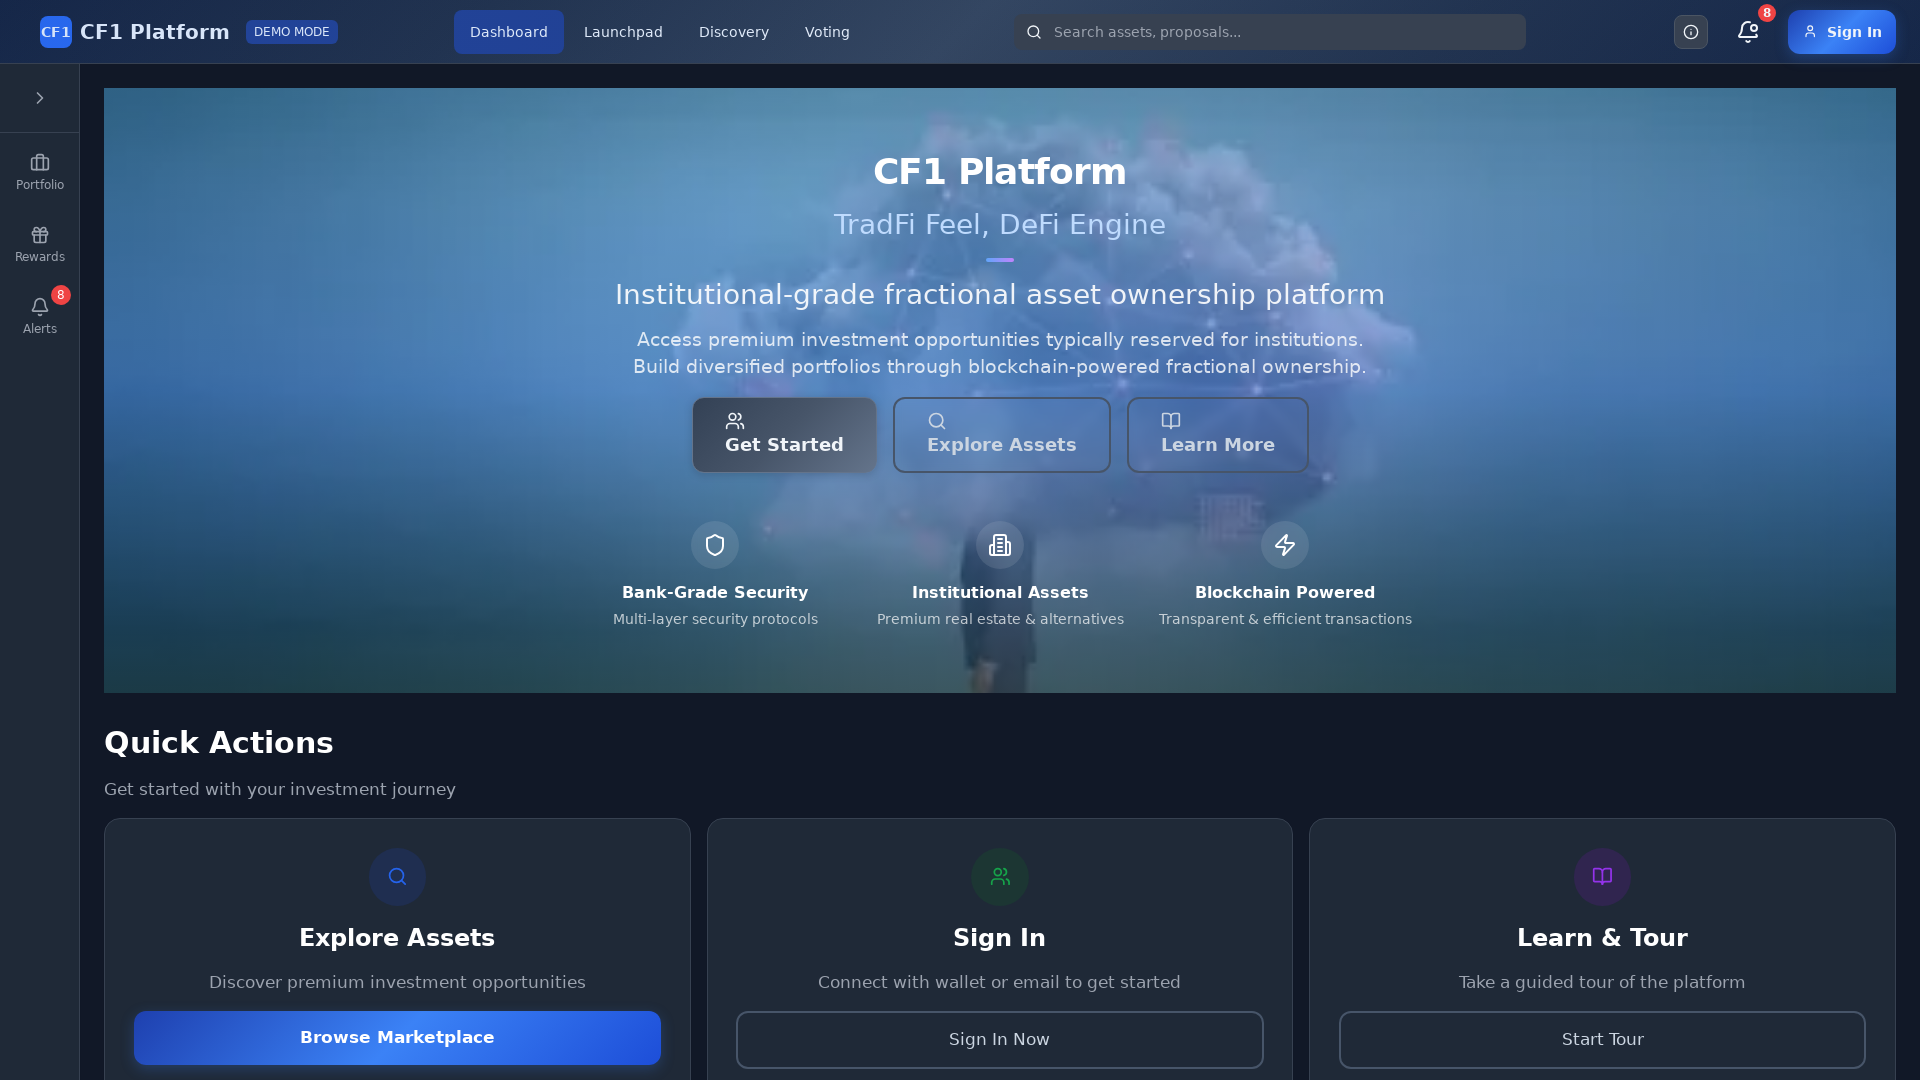

Navigated to Marketplace page
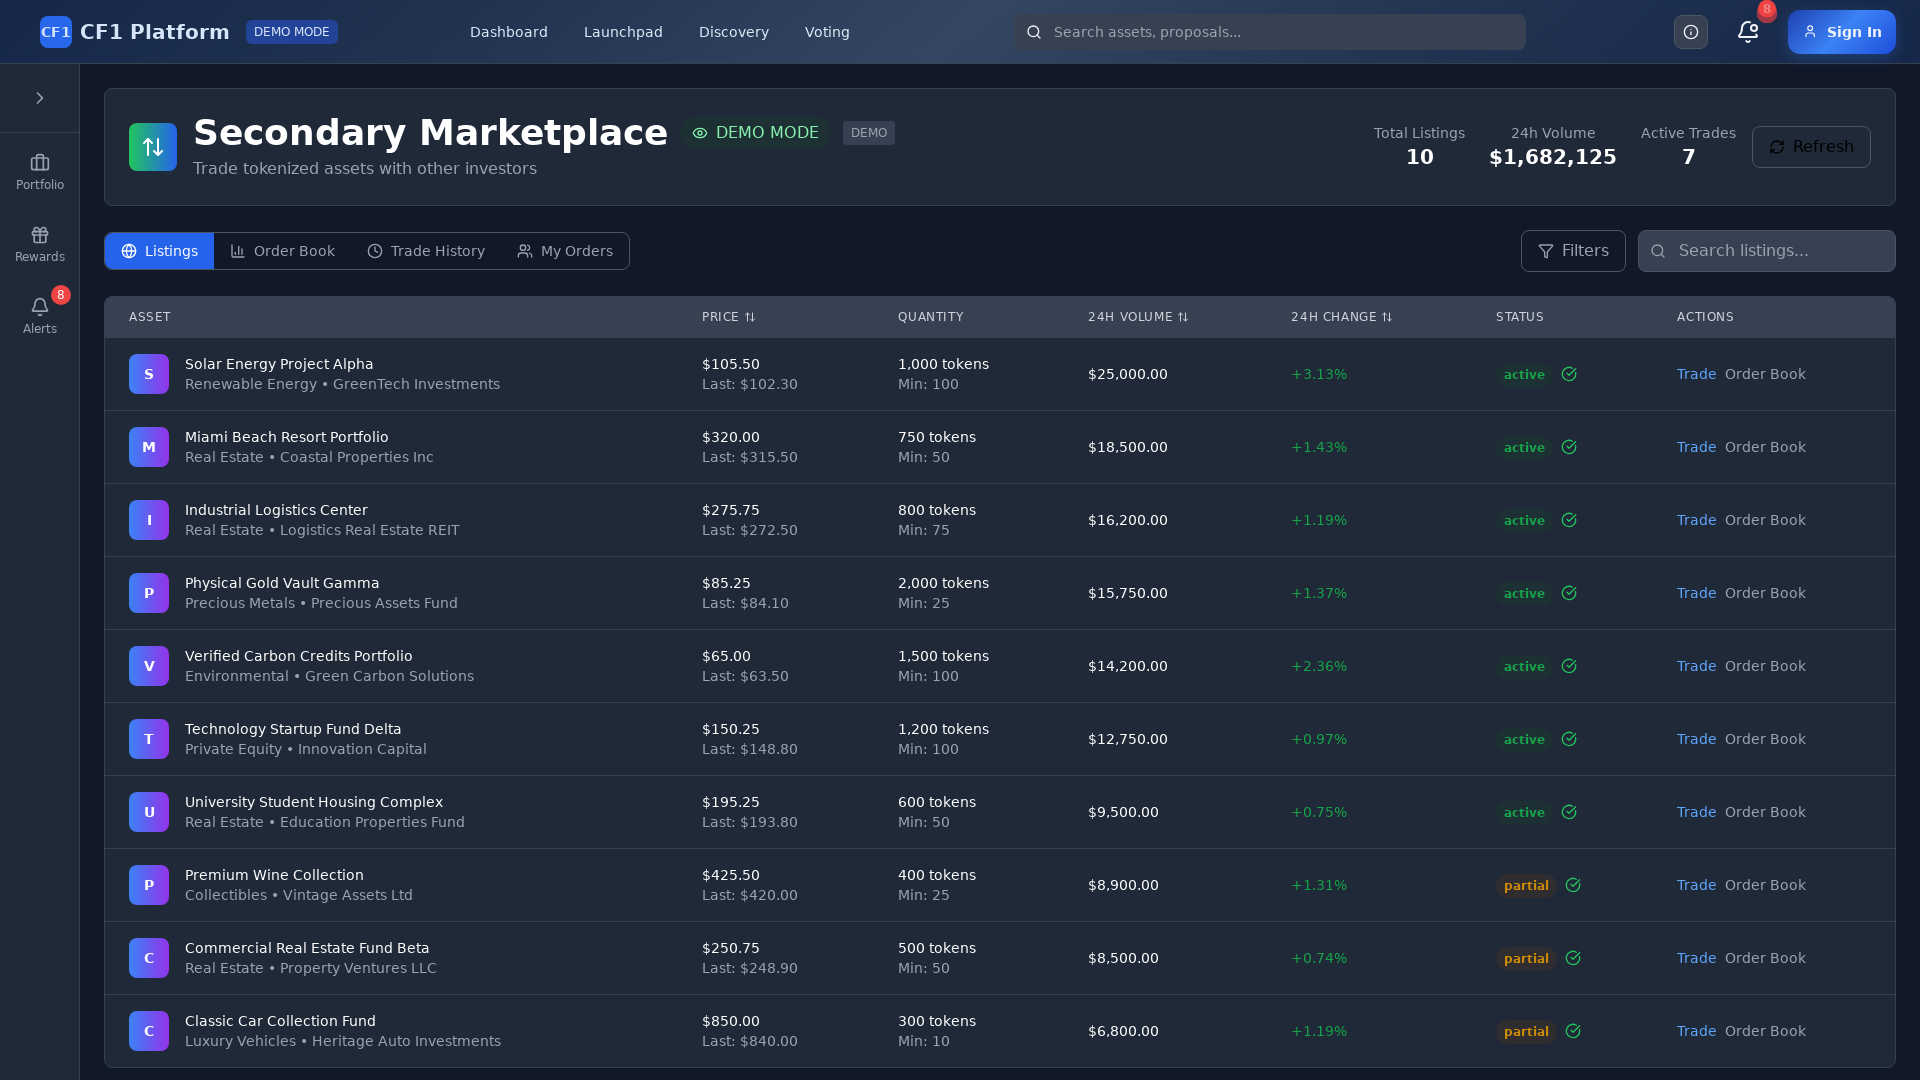

Waited 3 seconds for Marketplace to fully load
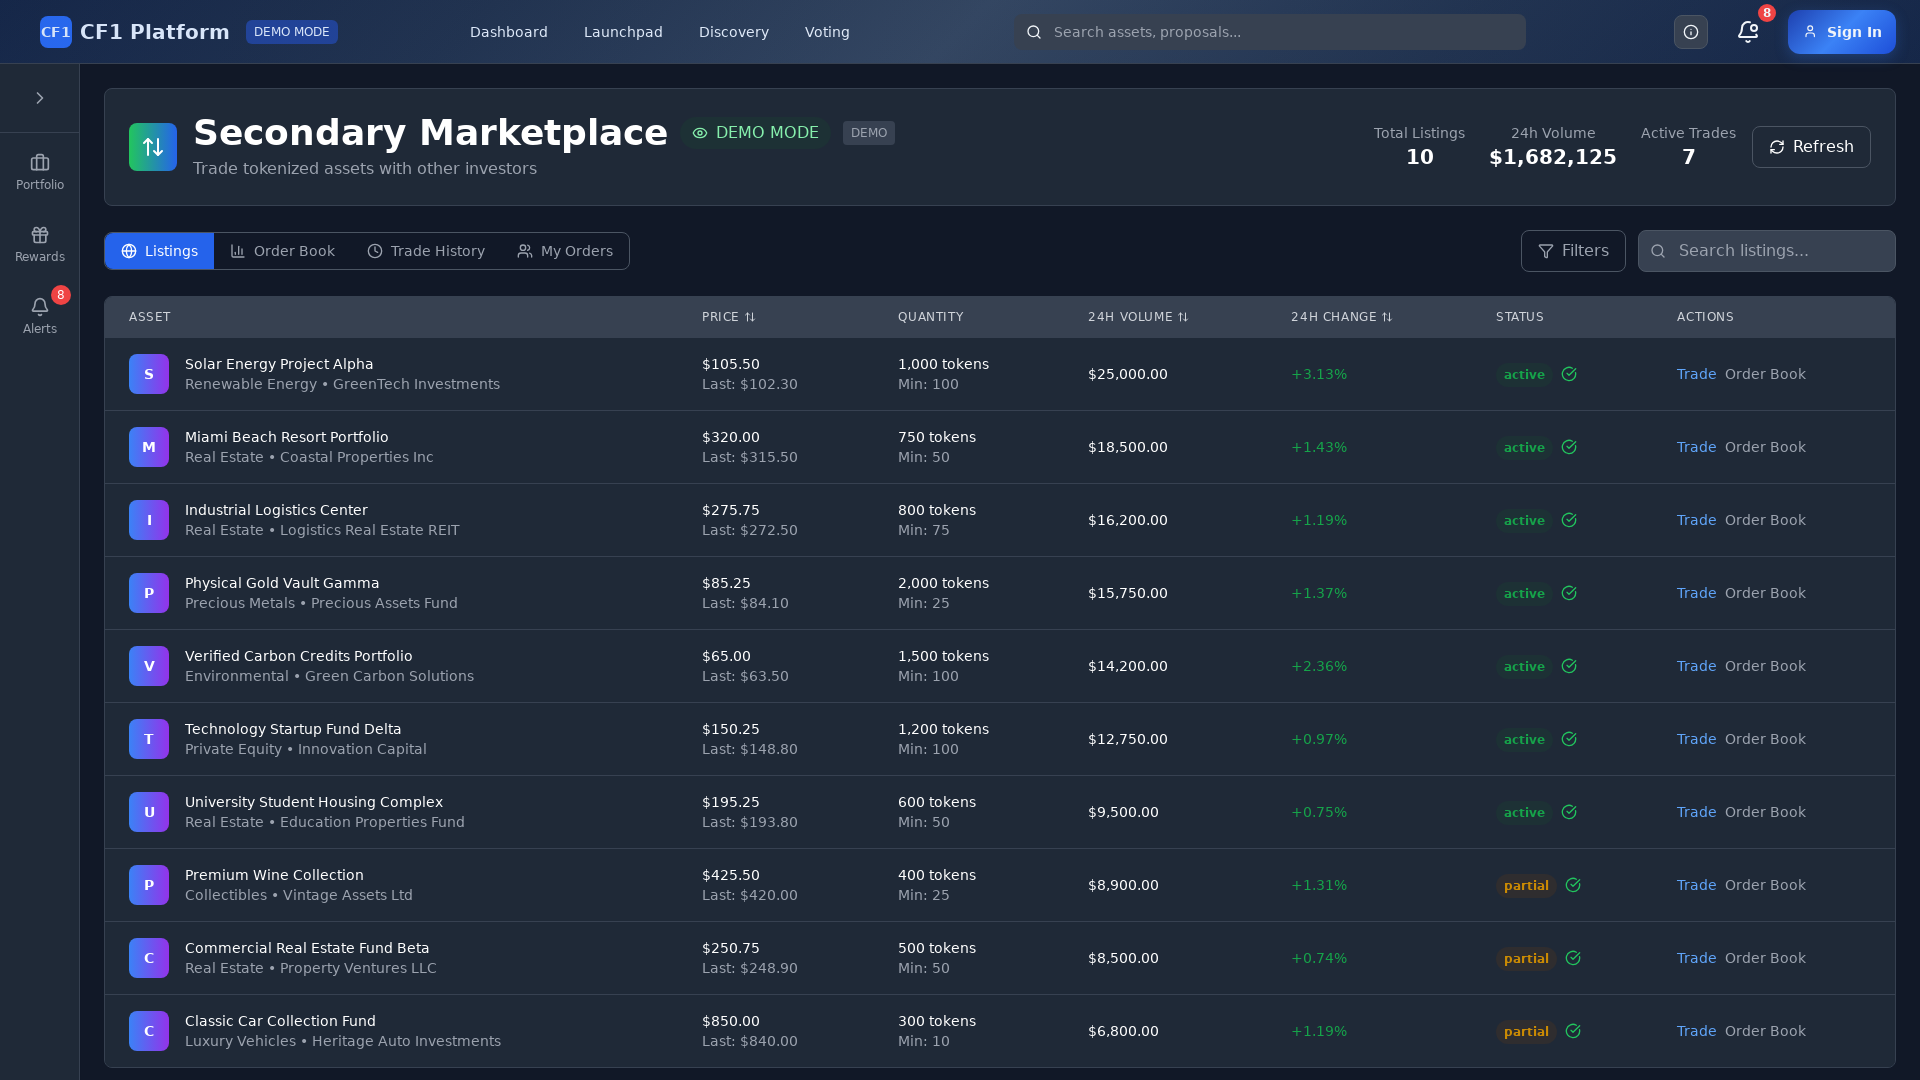

Navigated to Portfolio page
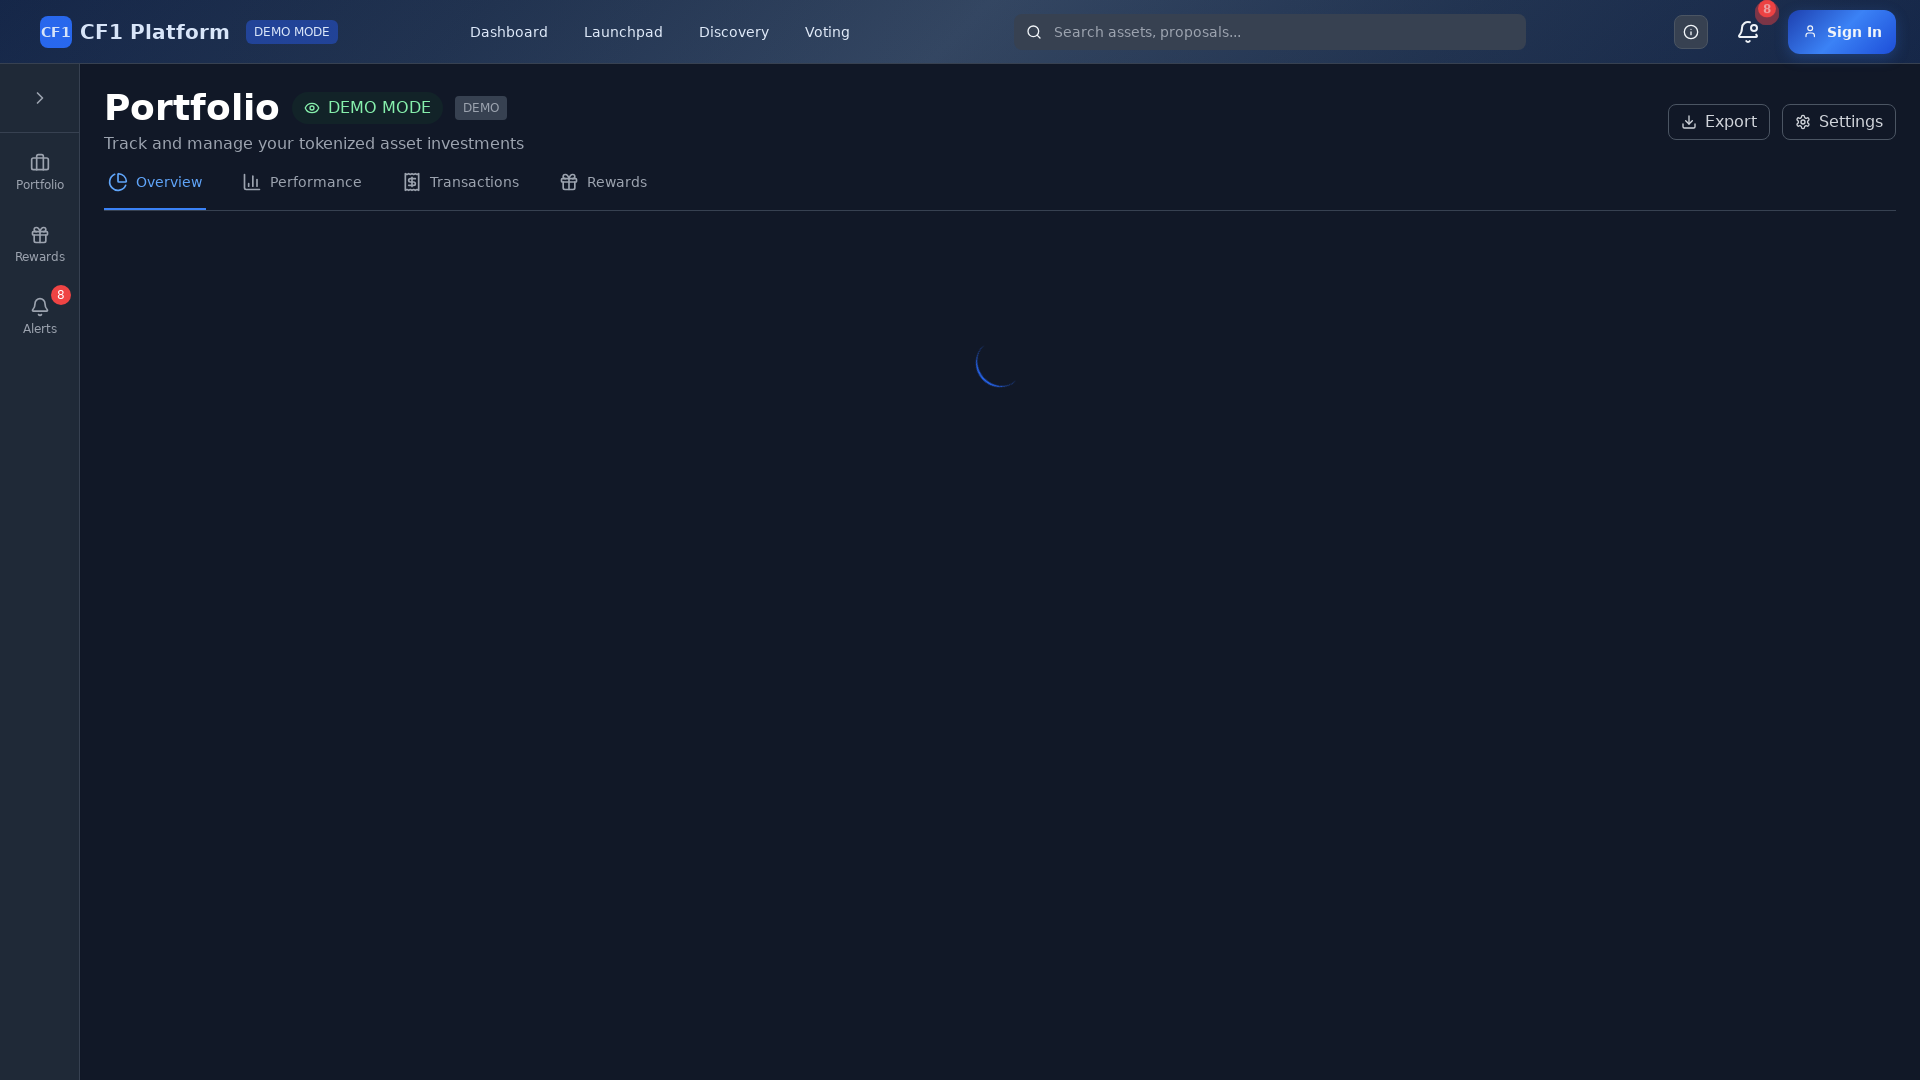

Waited 3 seconds for Portfolio to fully load
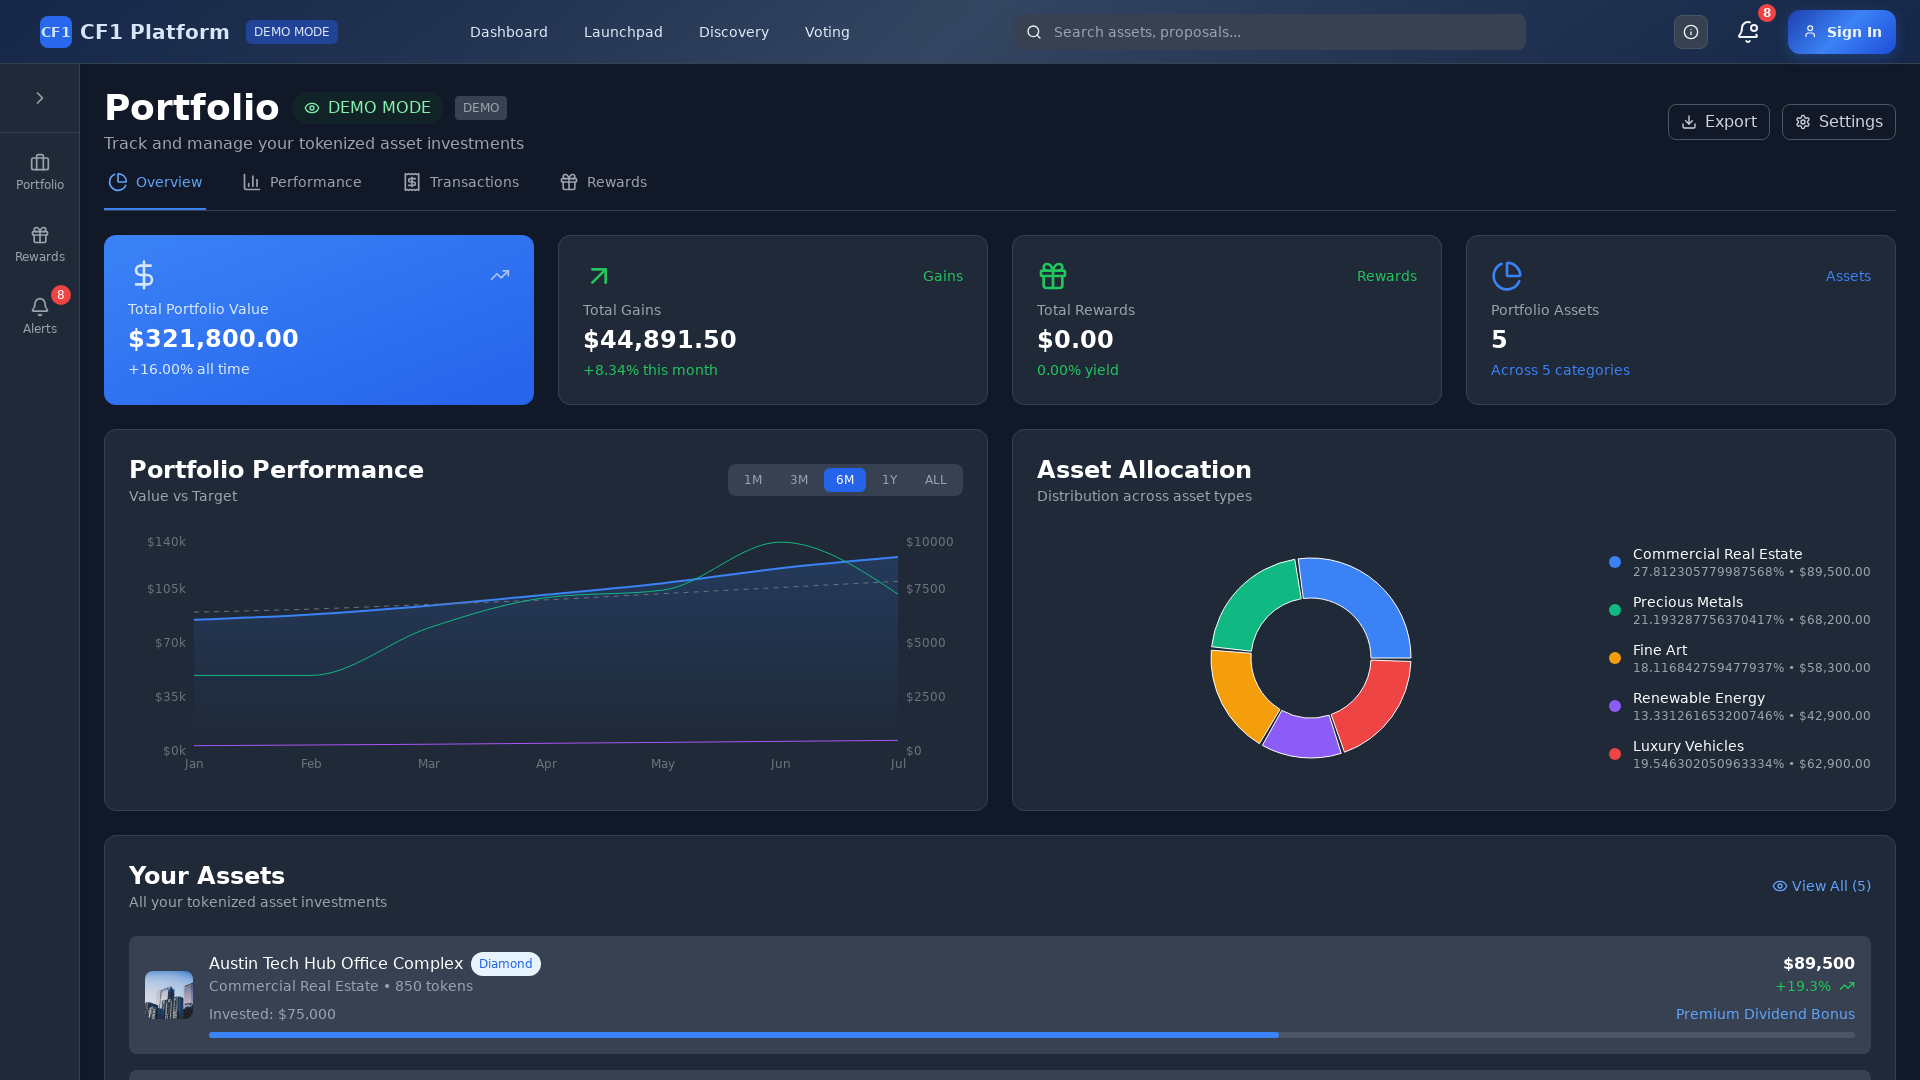

Navigated to Create Proposal page
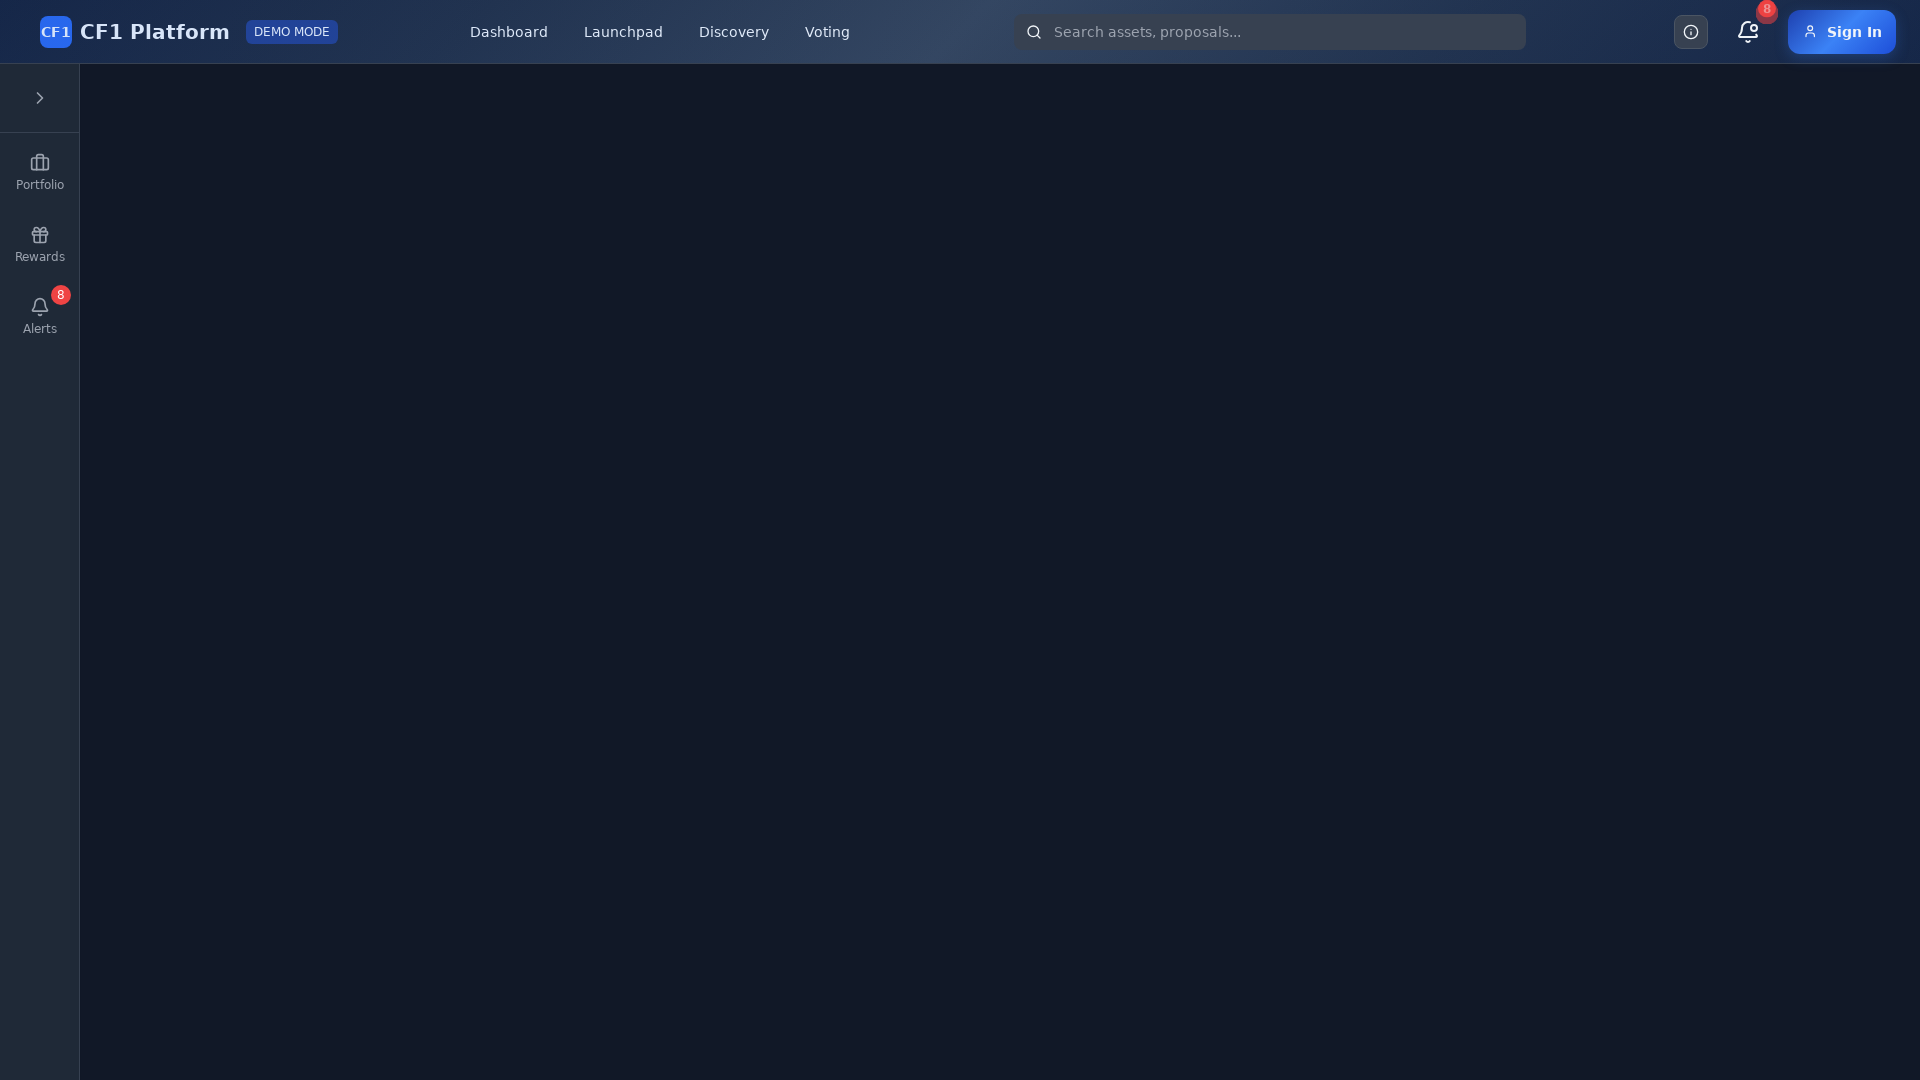

Waited 3 seconds for Create Proposal to fully load
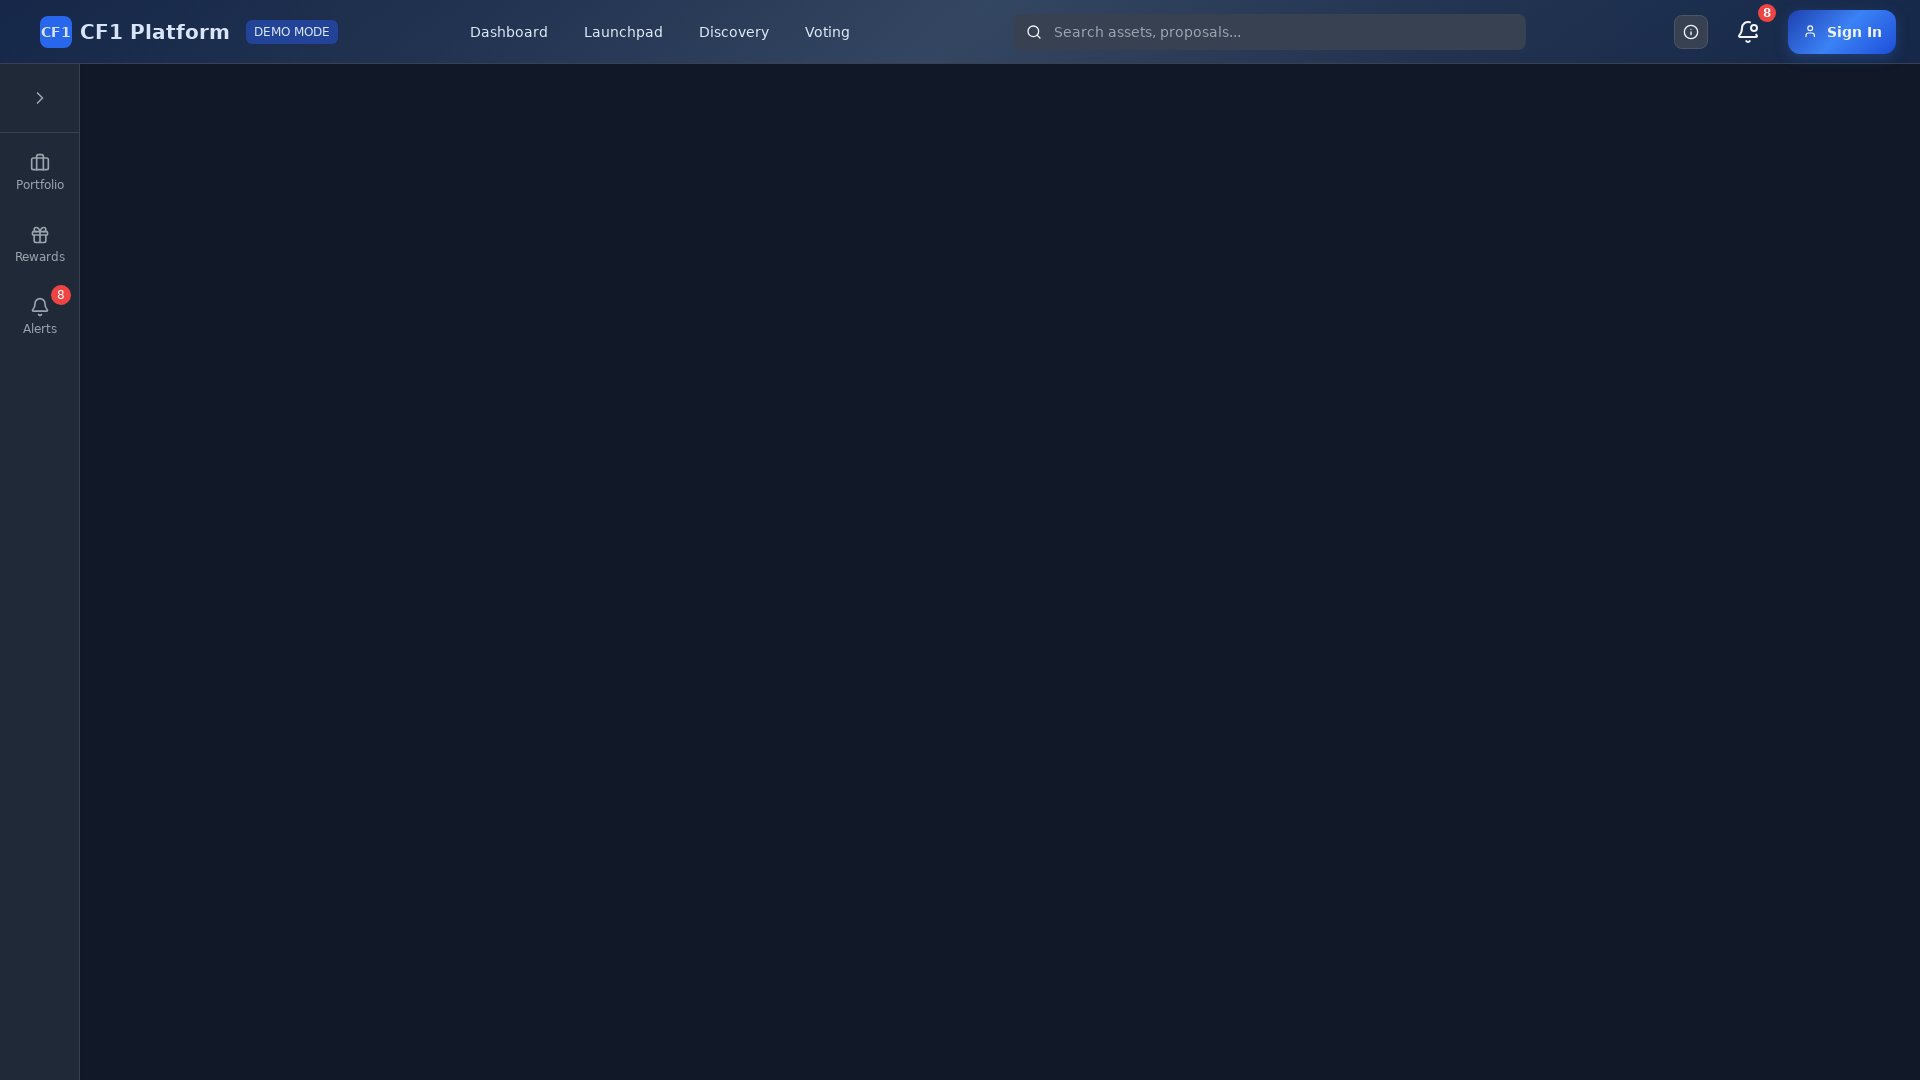

Navigated to Admin page
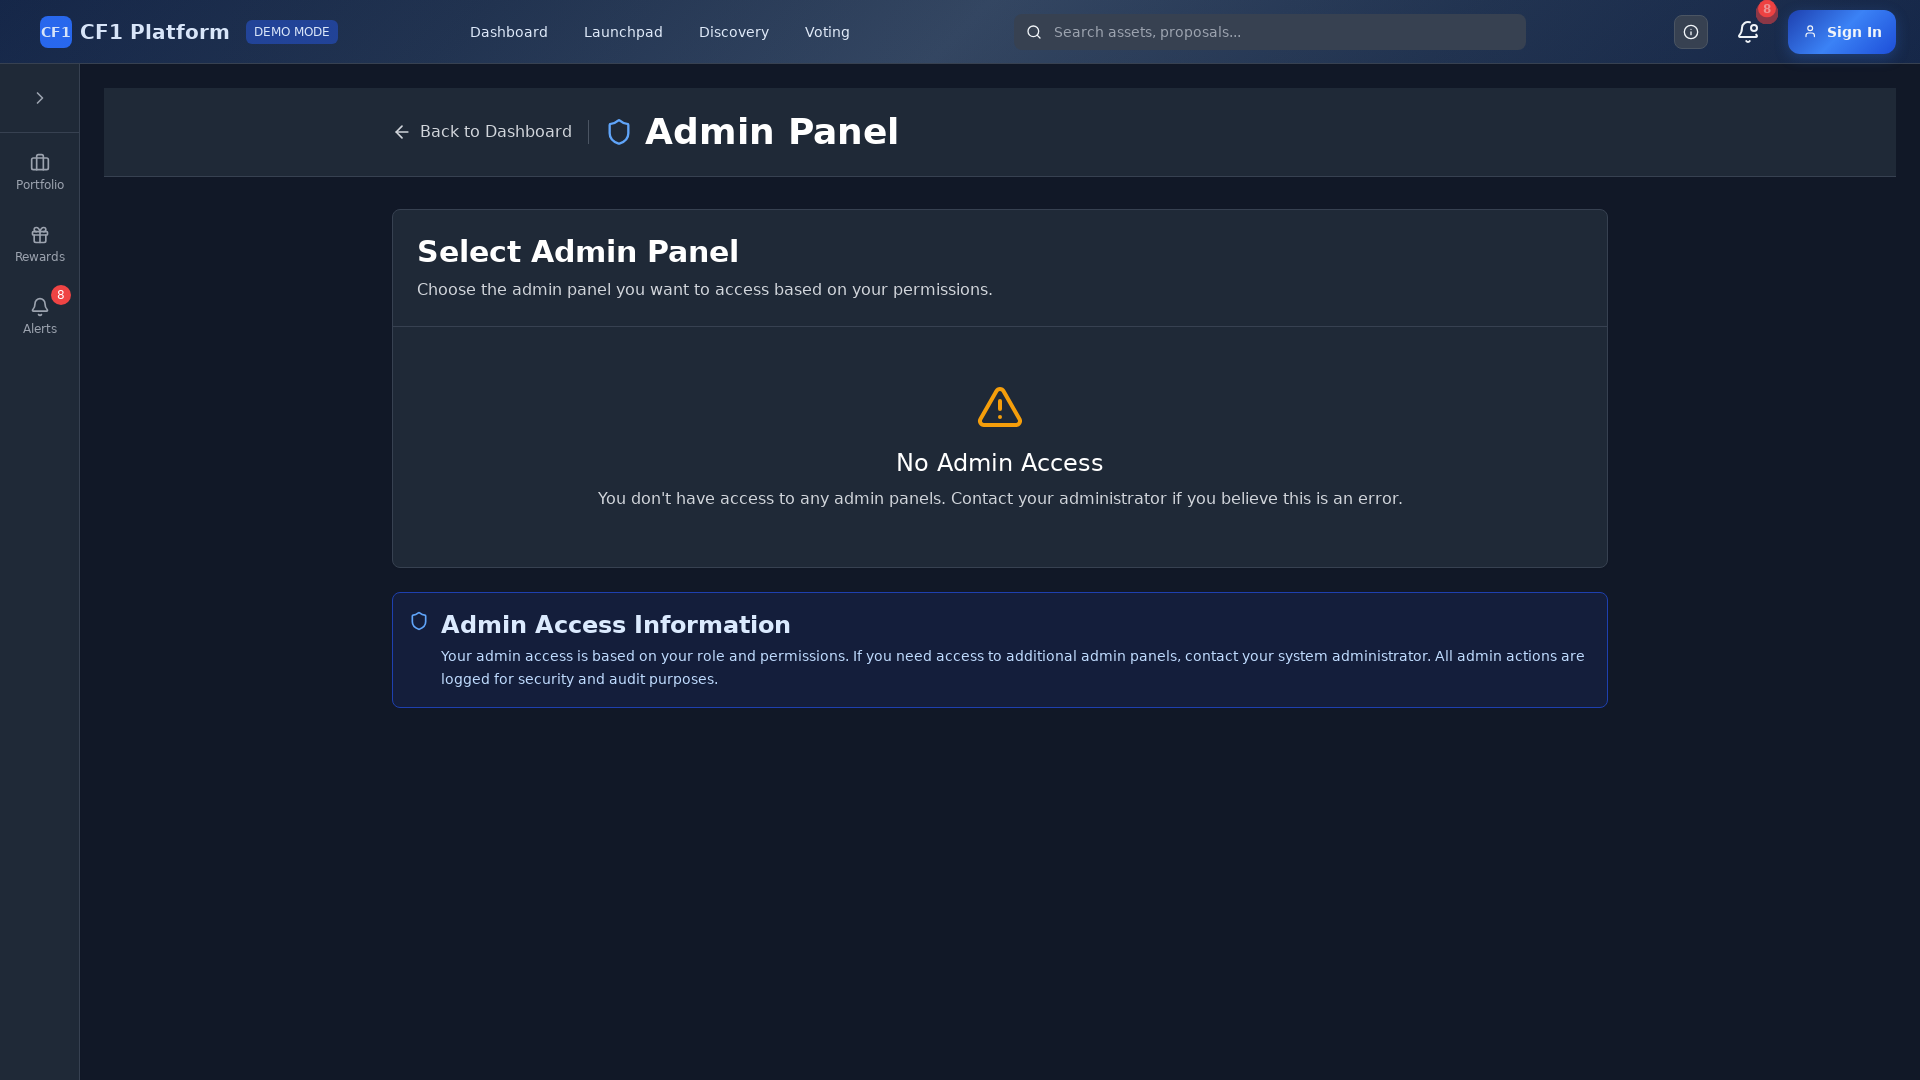

Waited 3 seconds for Admin page to fully load
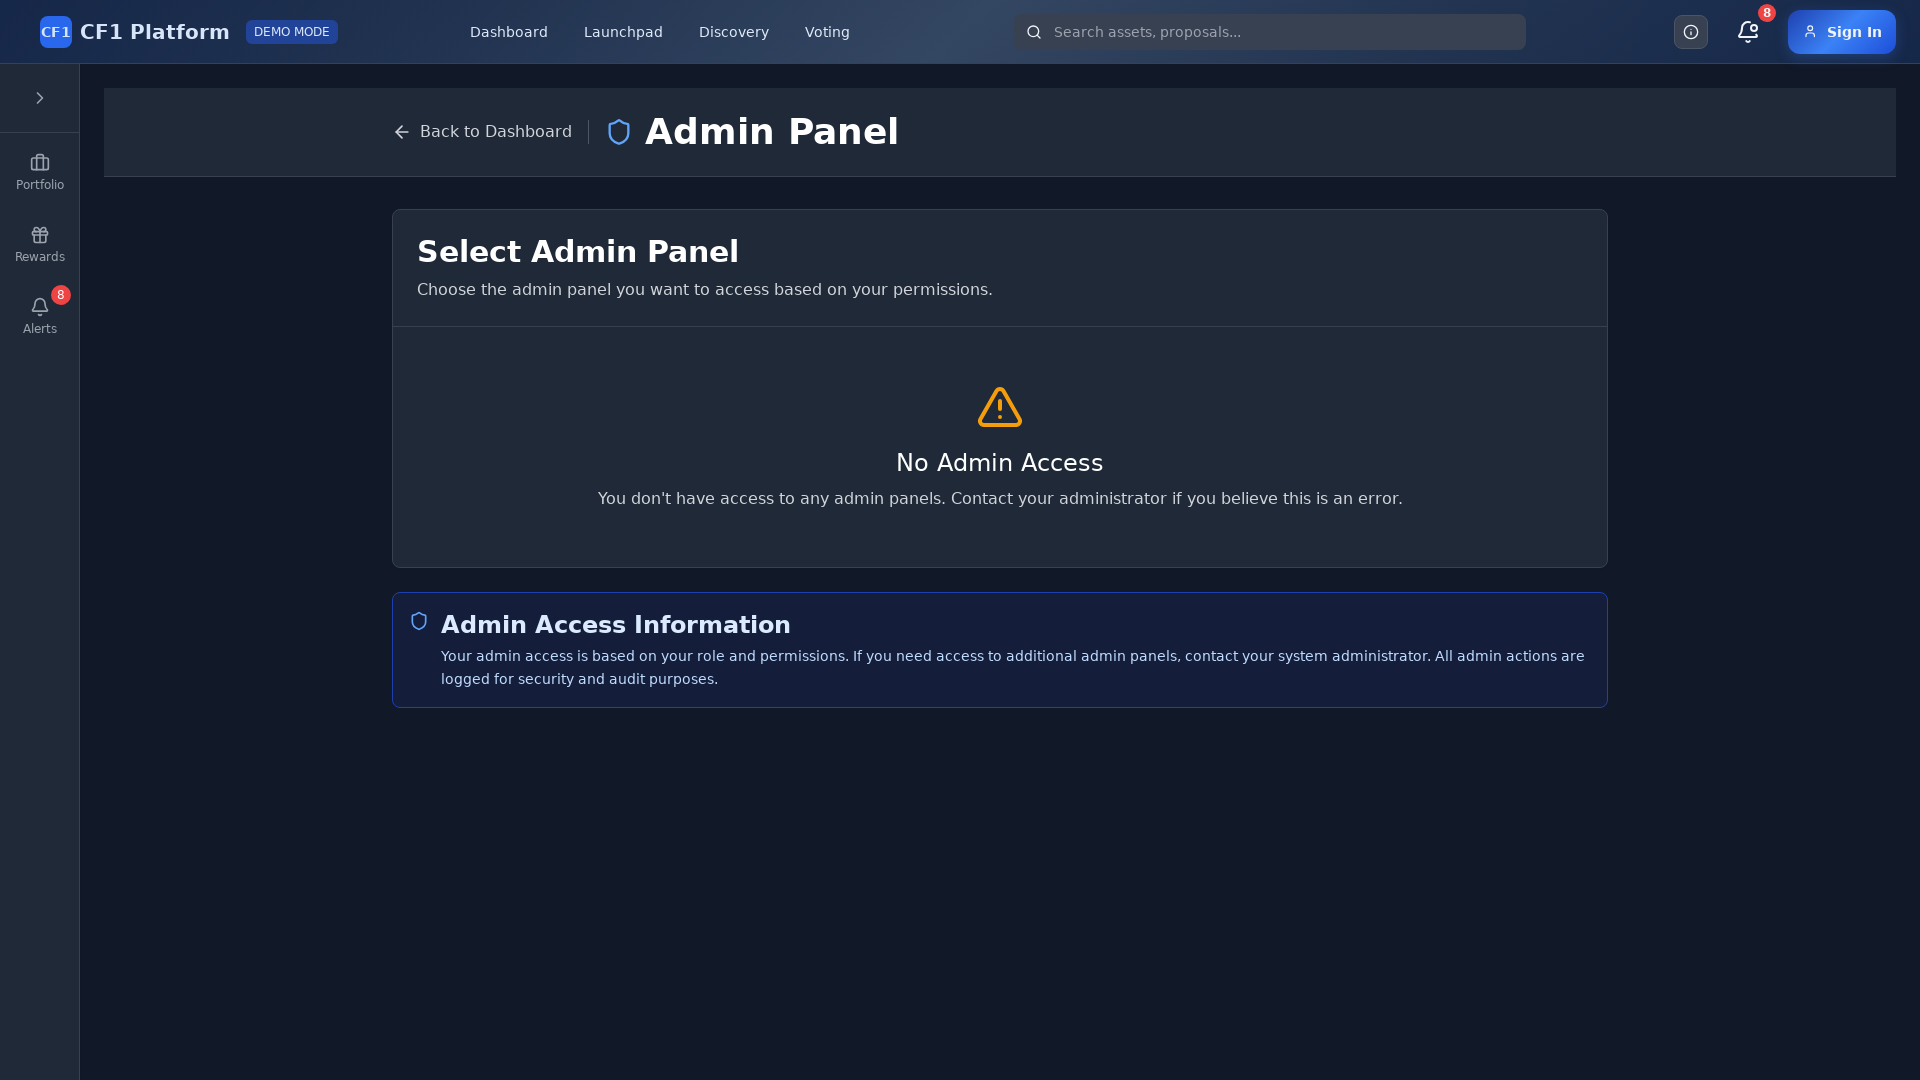

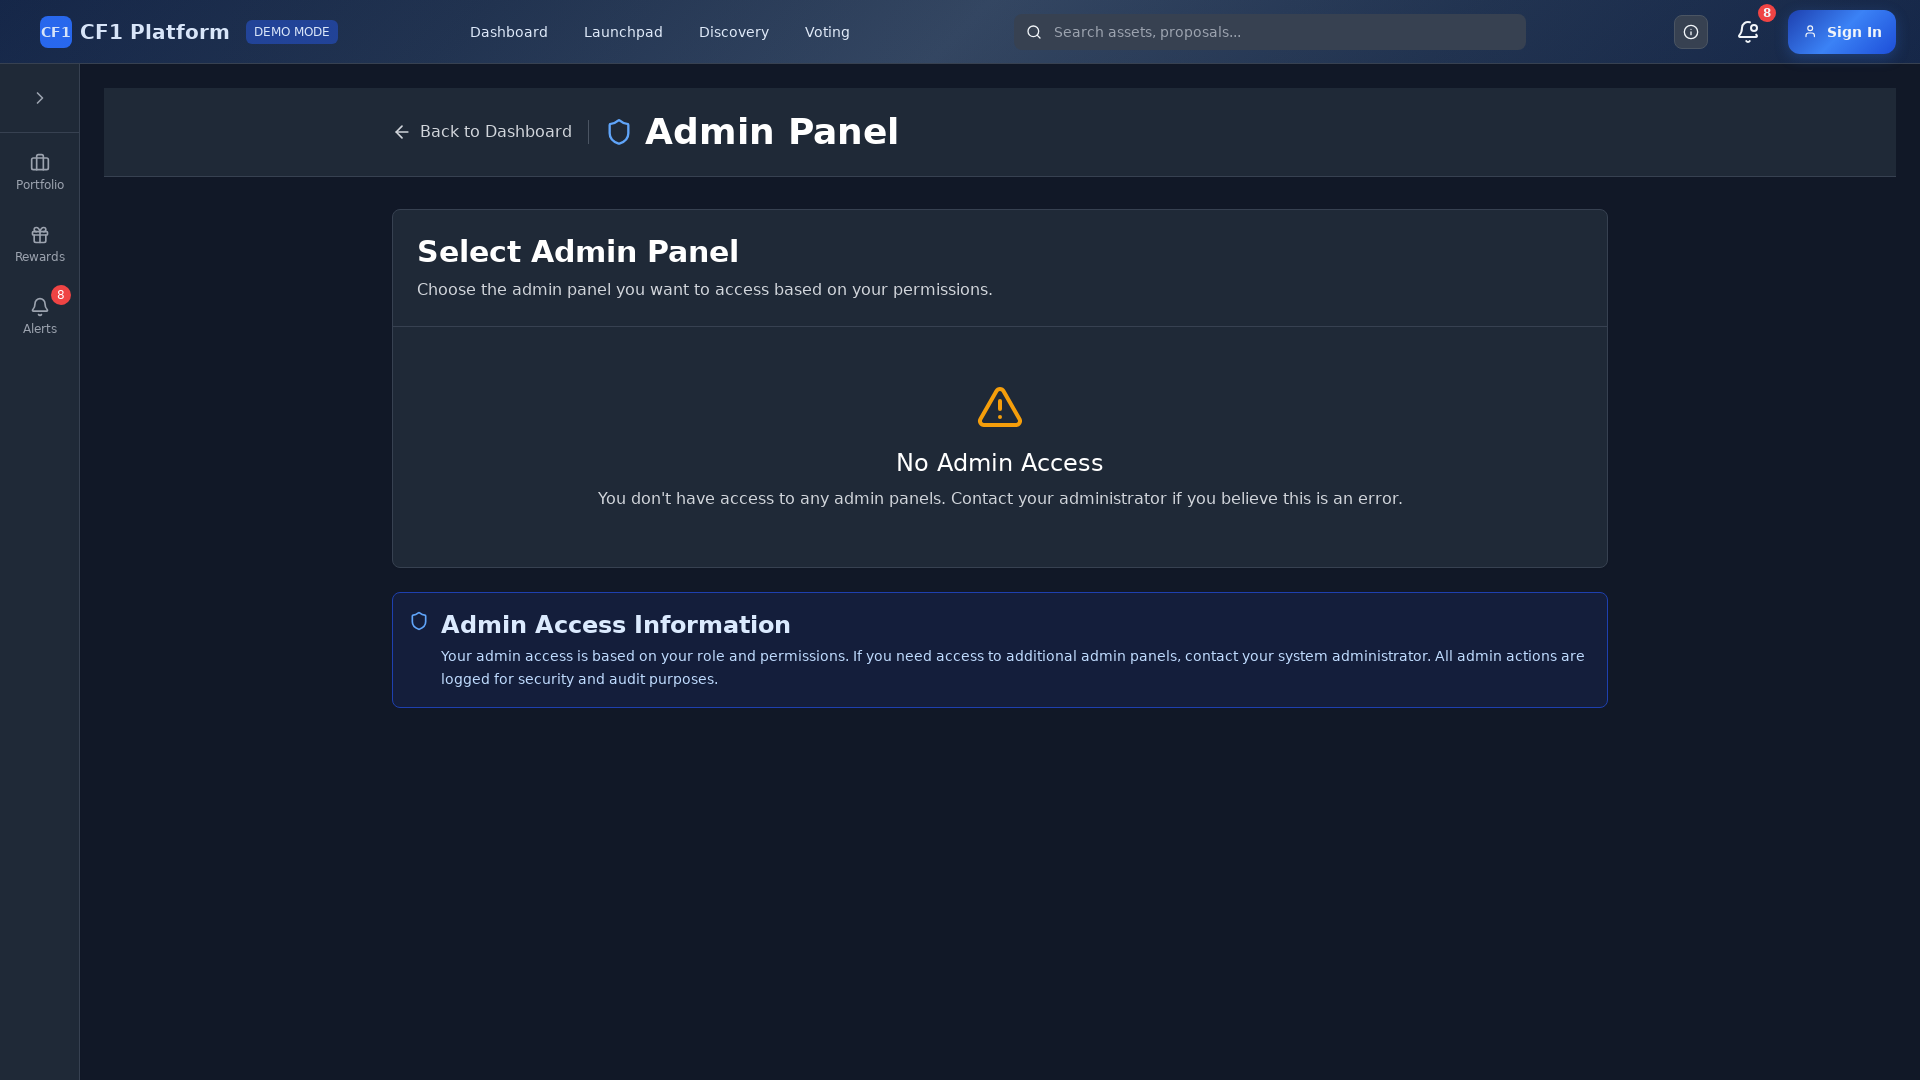